Tests clicking a checkbox labeled "Check me out if you Love IceCreams!" on an Angular practice page

Starting URL: https://rahulshettyacademy.com/angularpractice/

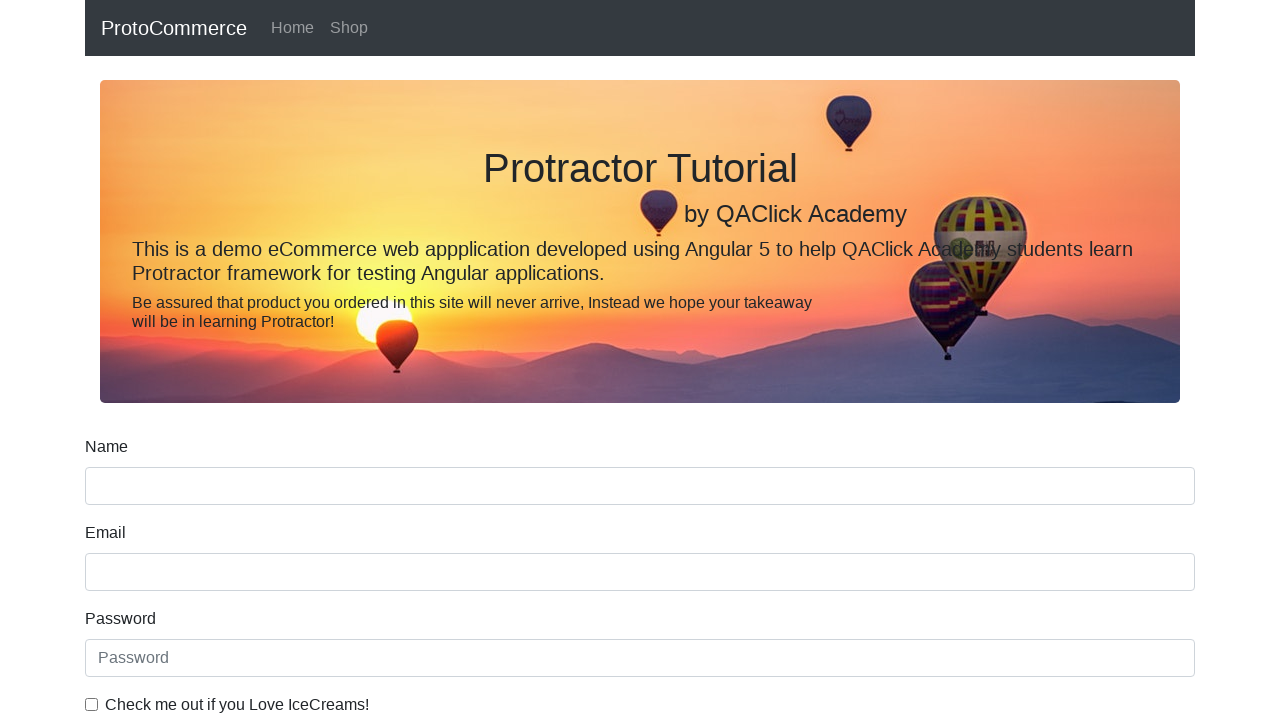

Clicked checkbox labeled 'Check me out if you Love IceCreams!' at (92, 704) on internal:label="Check me out if you Love IceCreams!"i
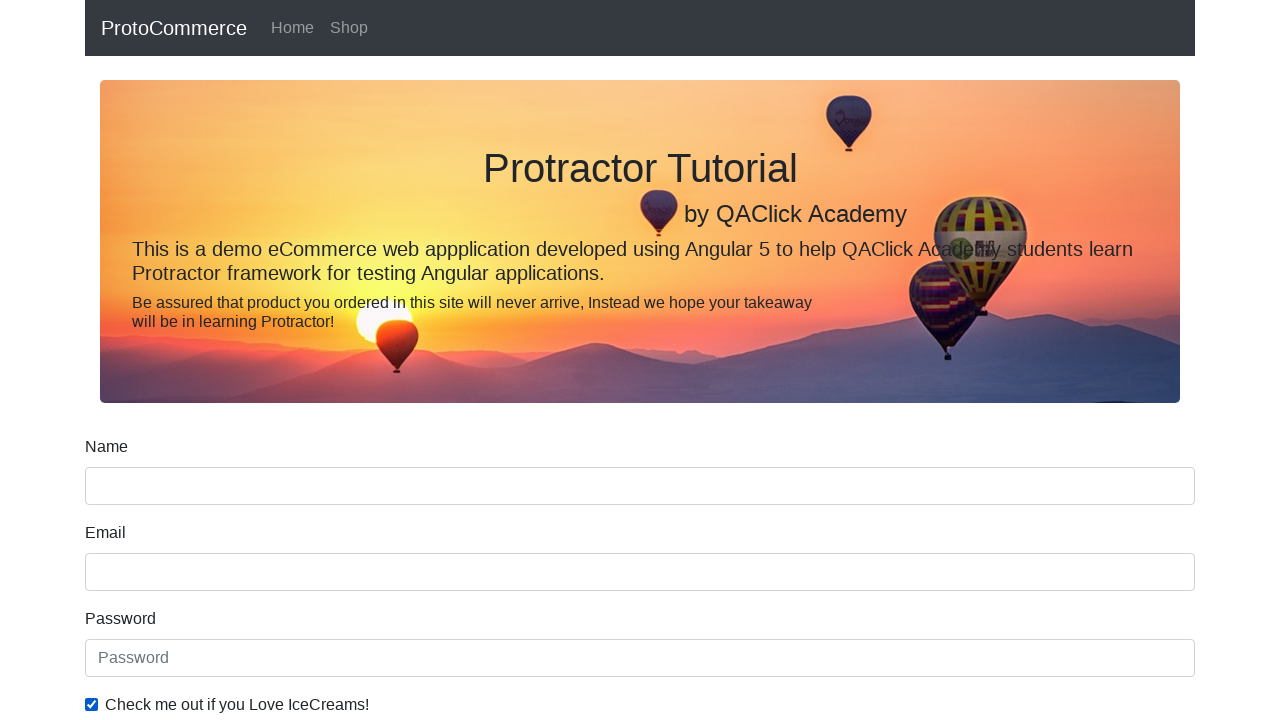

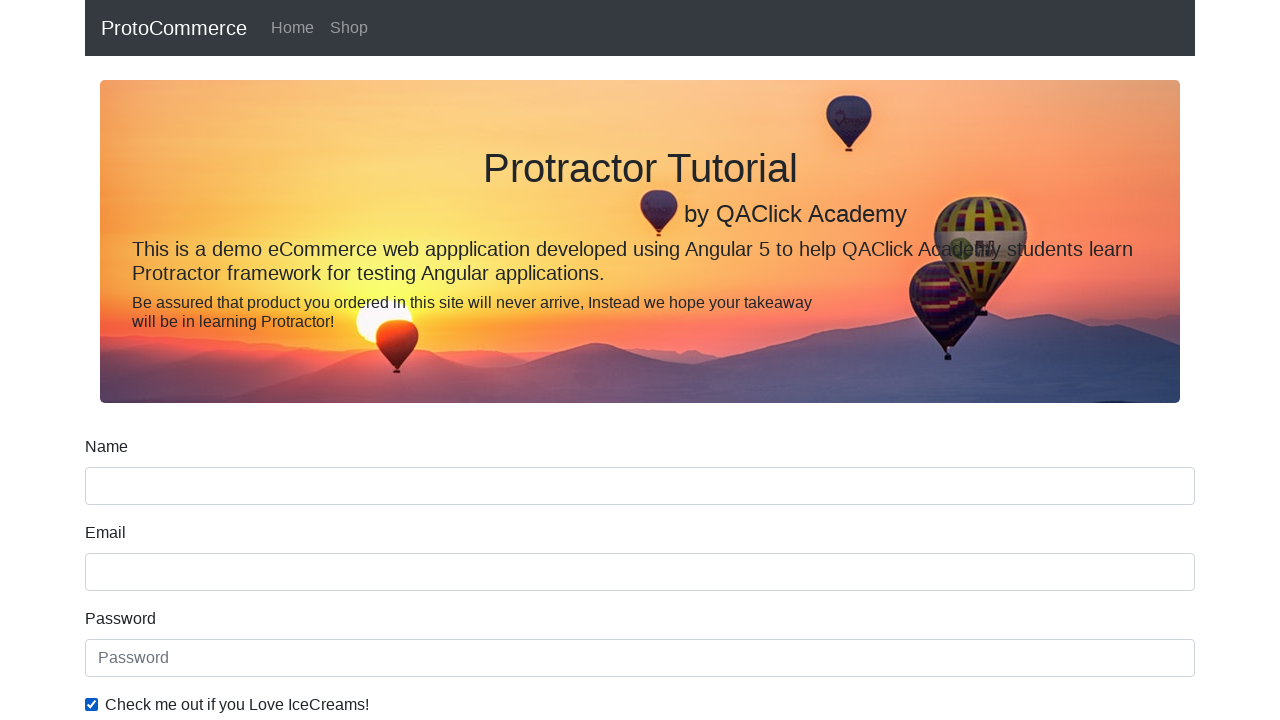